Verifies the page URL and title of the DemoBlaze store homepage

Starting URL: https://www.demoblaze.com/index.html

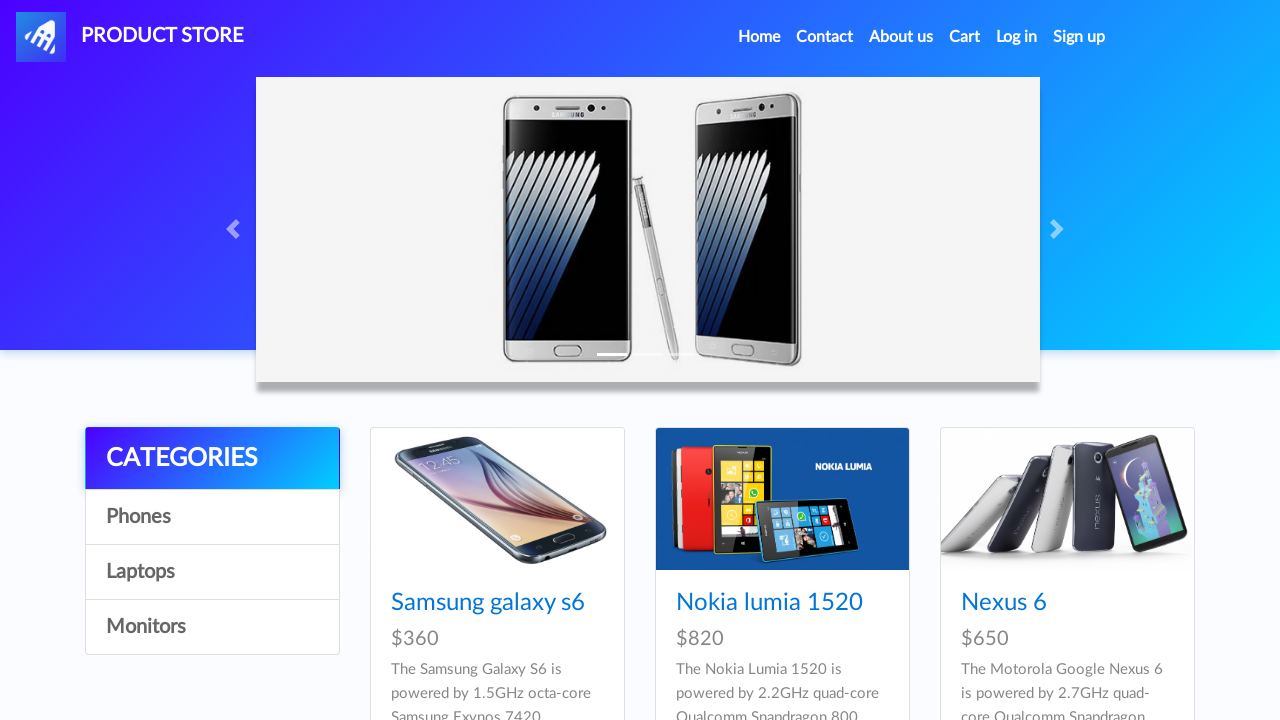

Verified page URL is https://www.demoblaze.com/index.html
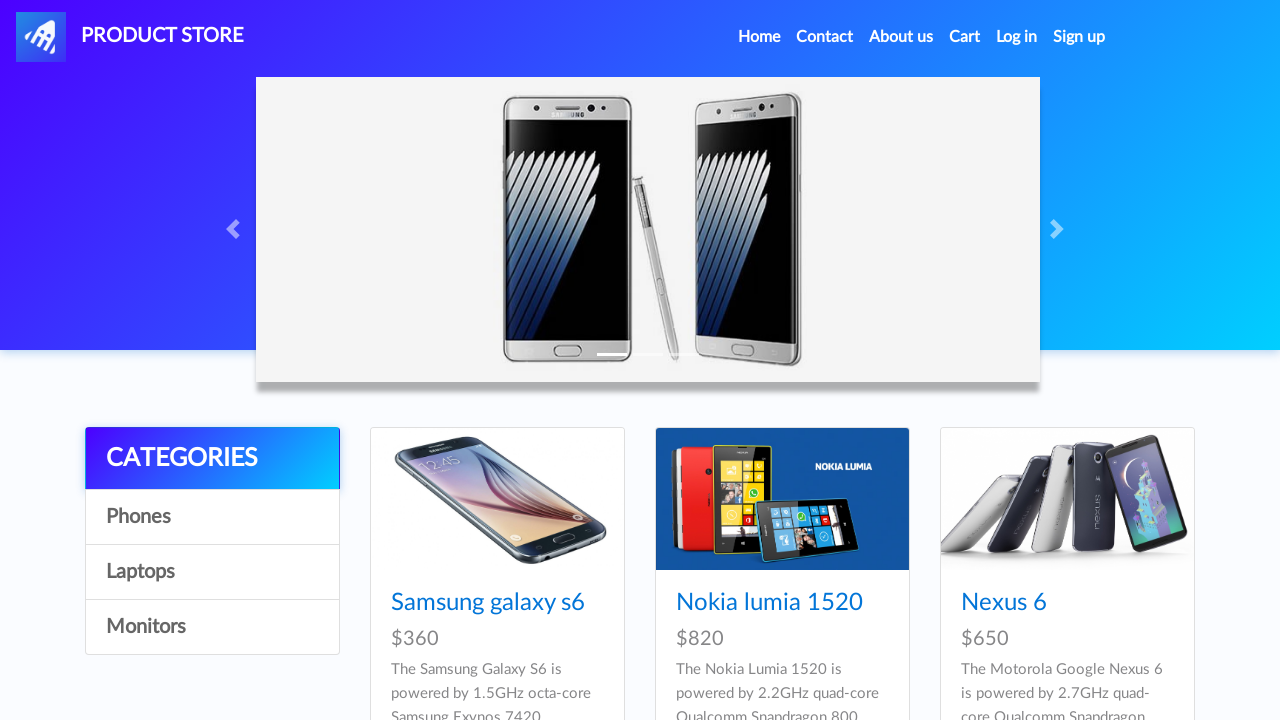

Verified page title is 'STORE'
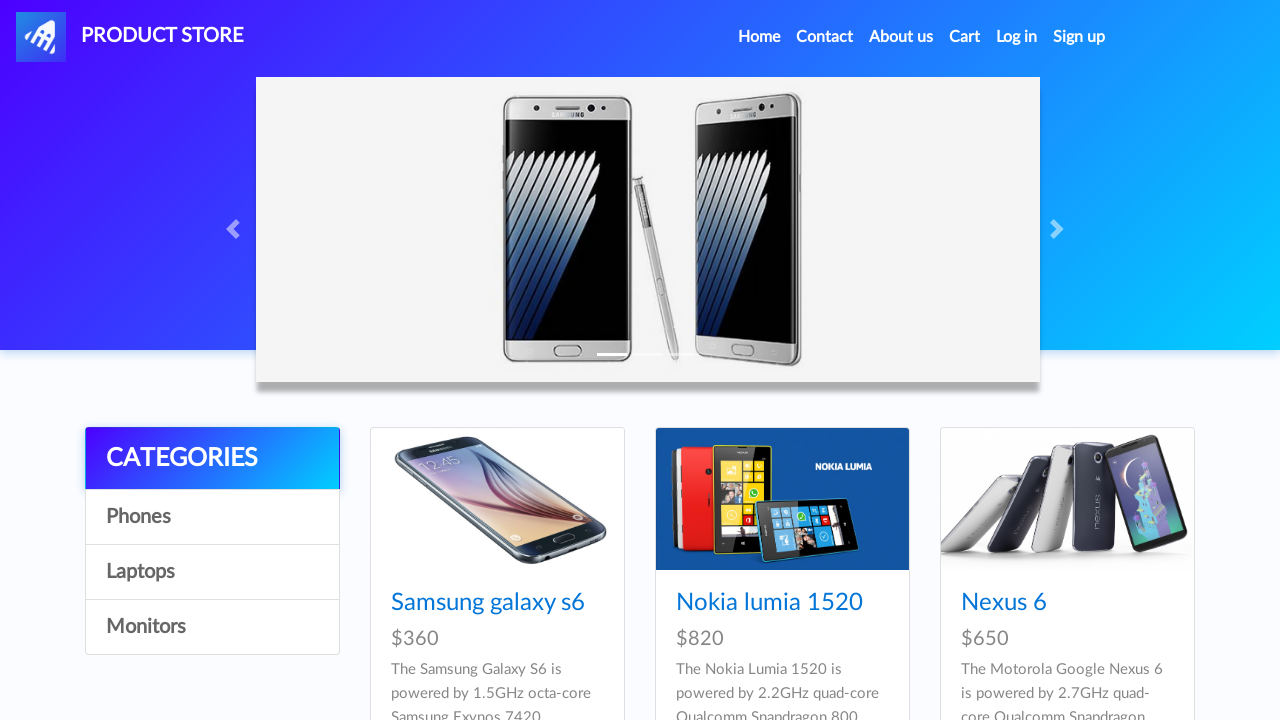

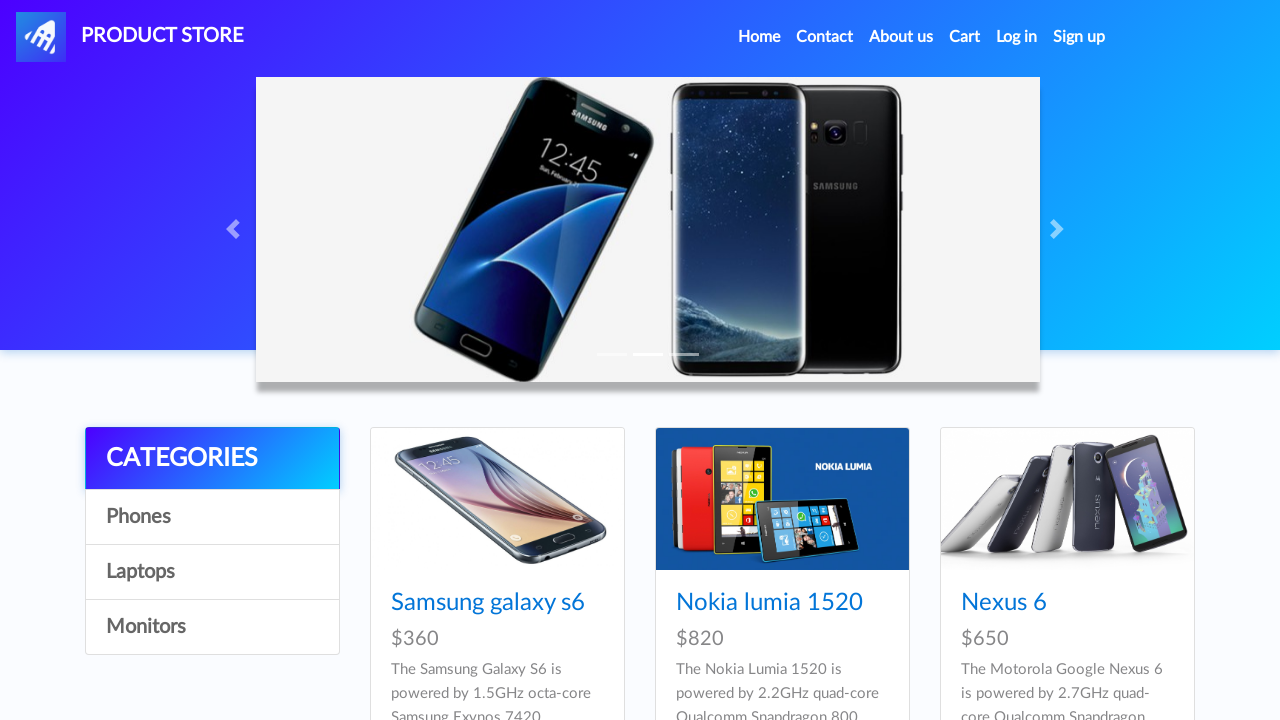